Tests a text box form on DemoQA by filling in user name, email, current address, and permanent address fields, submitting the form multiple times to test validation and form submission behavior.

Starting URL: https://demoqa.com/text-box

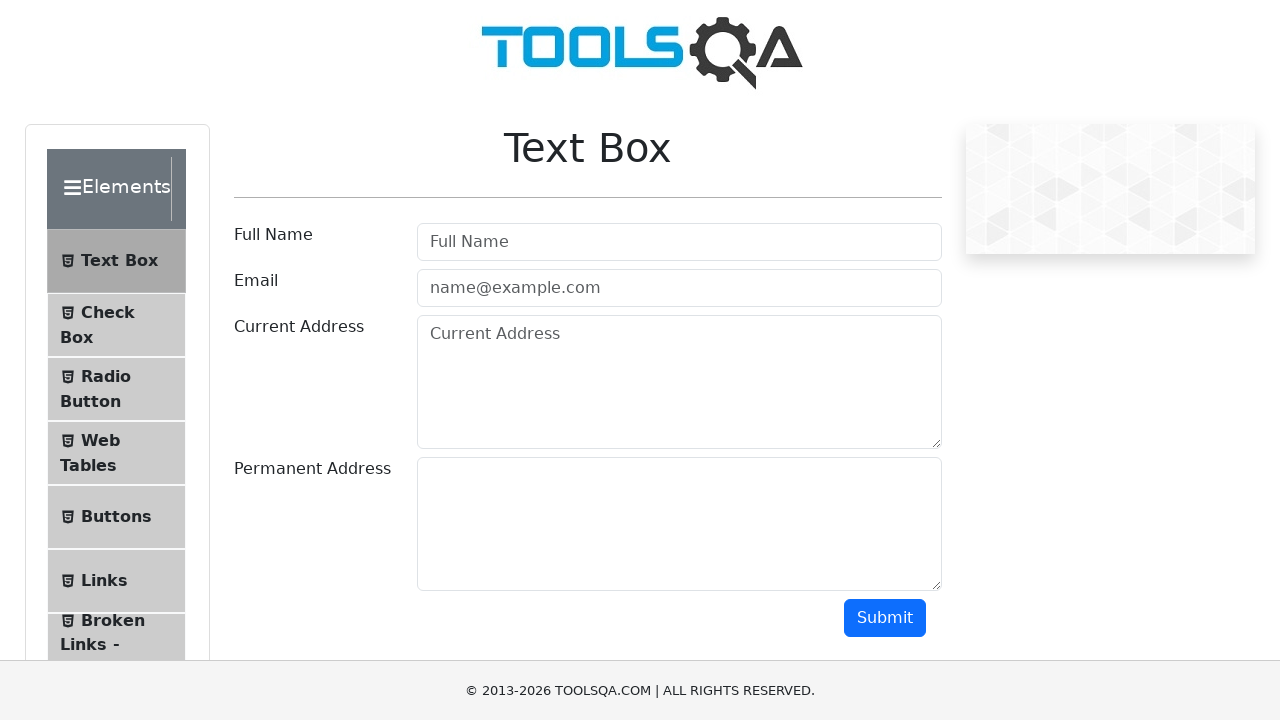

Clicked submit button with empty form at (885, 618) on #submit
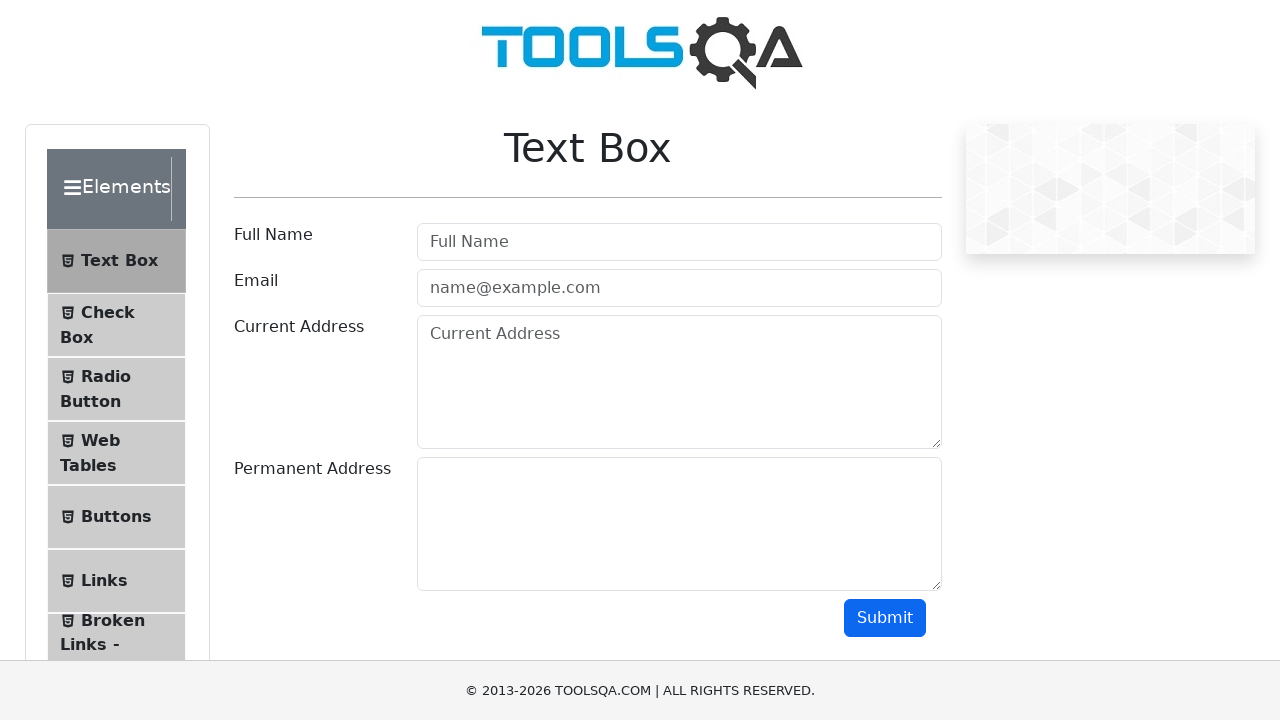

Clicked userName label at (273, 235) on #userName-label
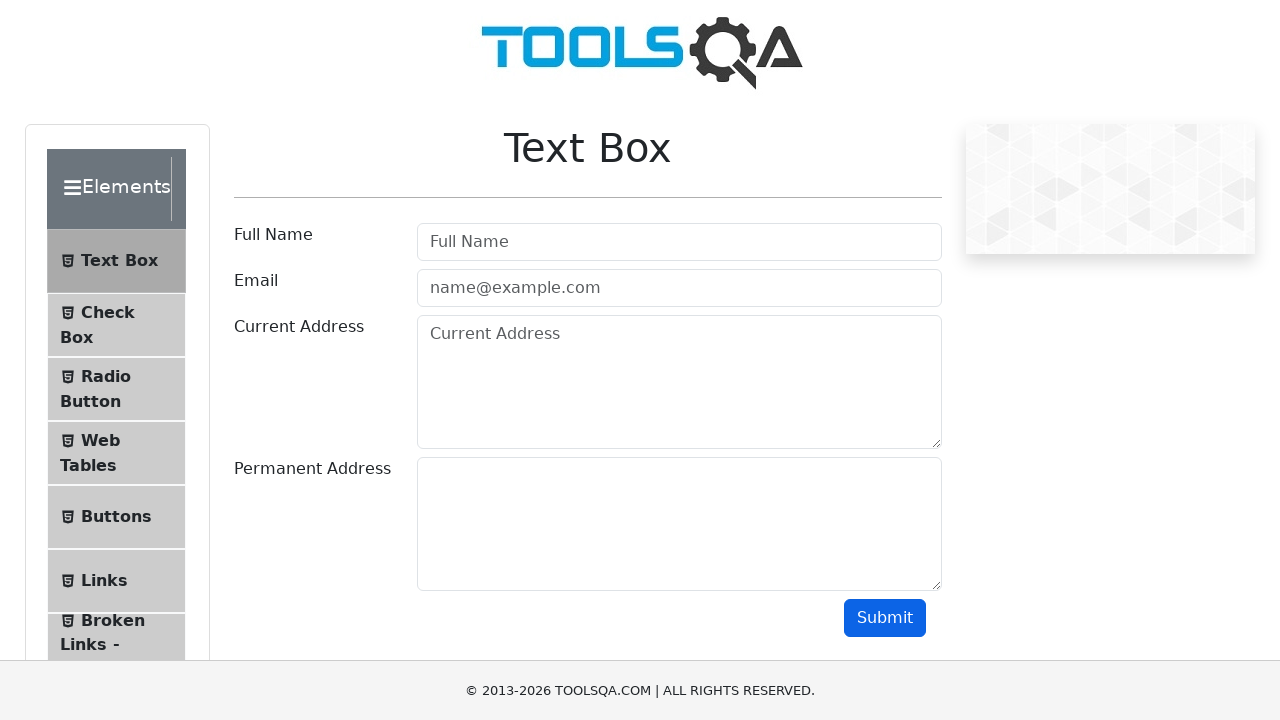

Clicked userEmail label at (256, 281) on #userEmail-label
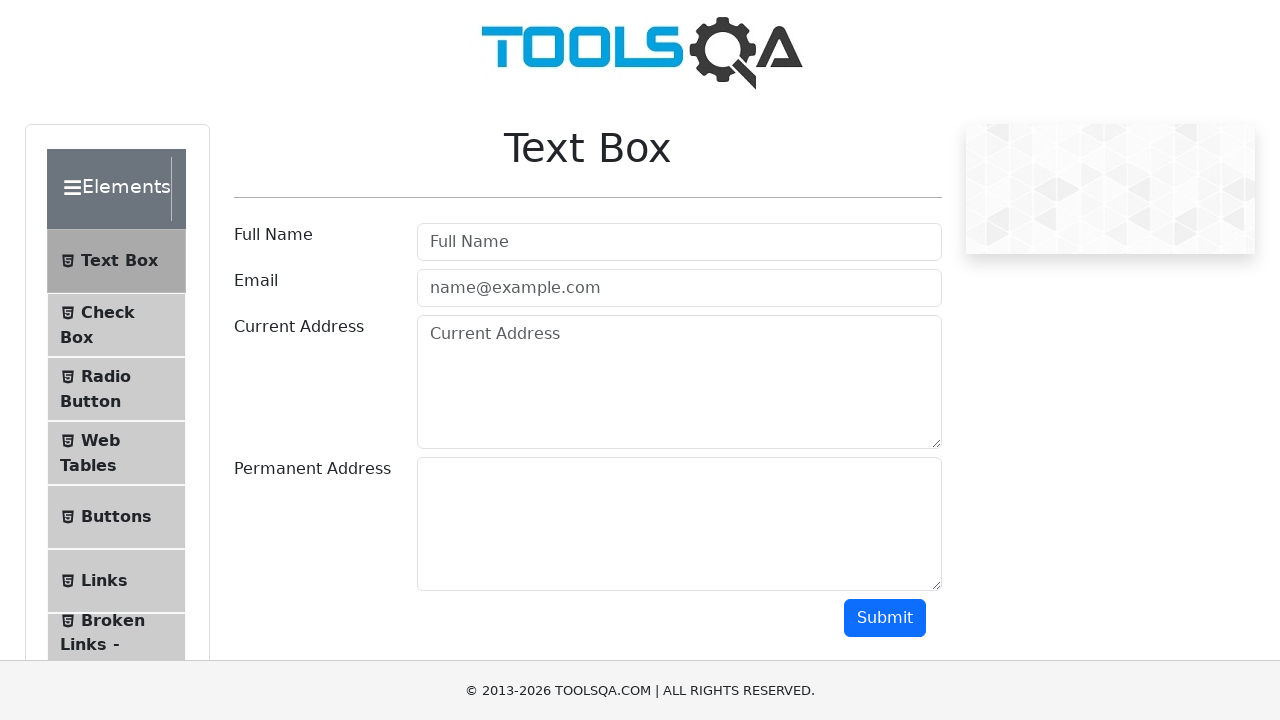

Clicked currentAddress label at (299, 327) on #currentAddress-label
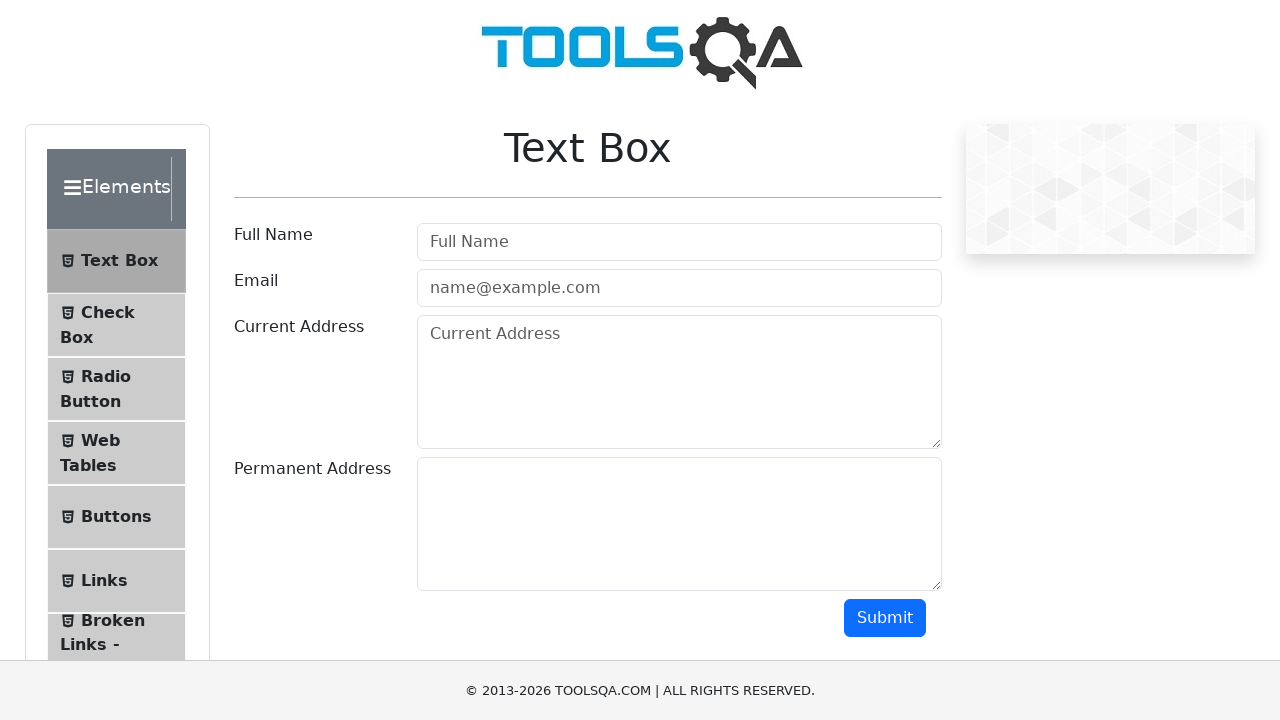

Clicked permanentAddress label at (312, 469) on #permanentAddress-label
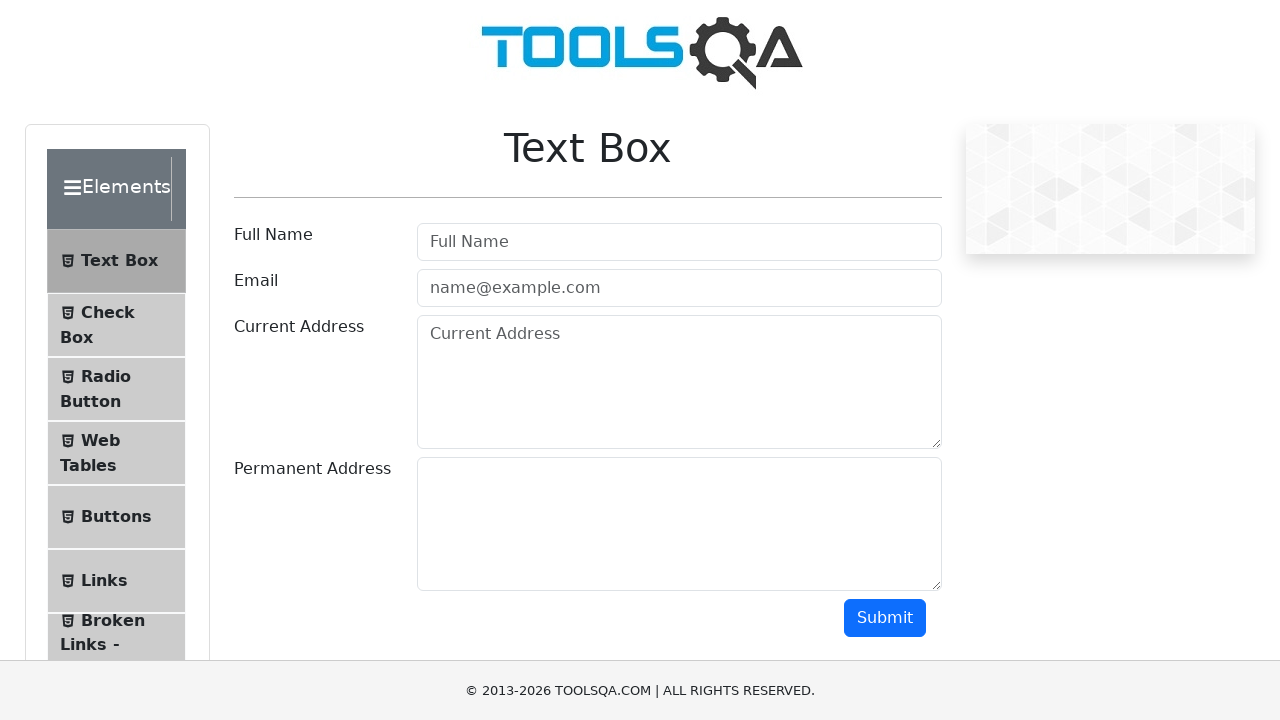

Clicked userName input field at (679, 242) on #userName
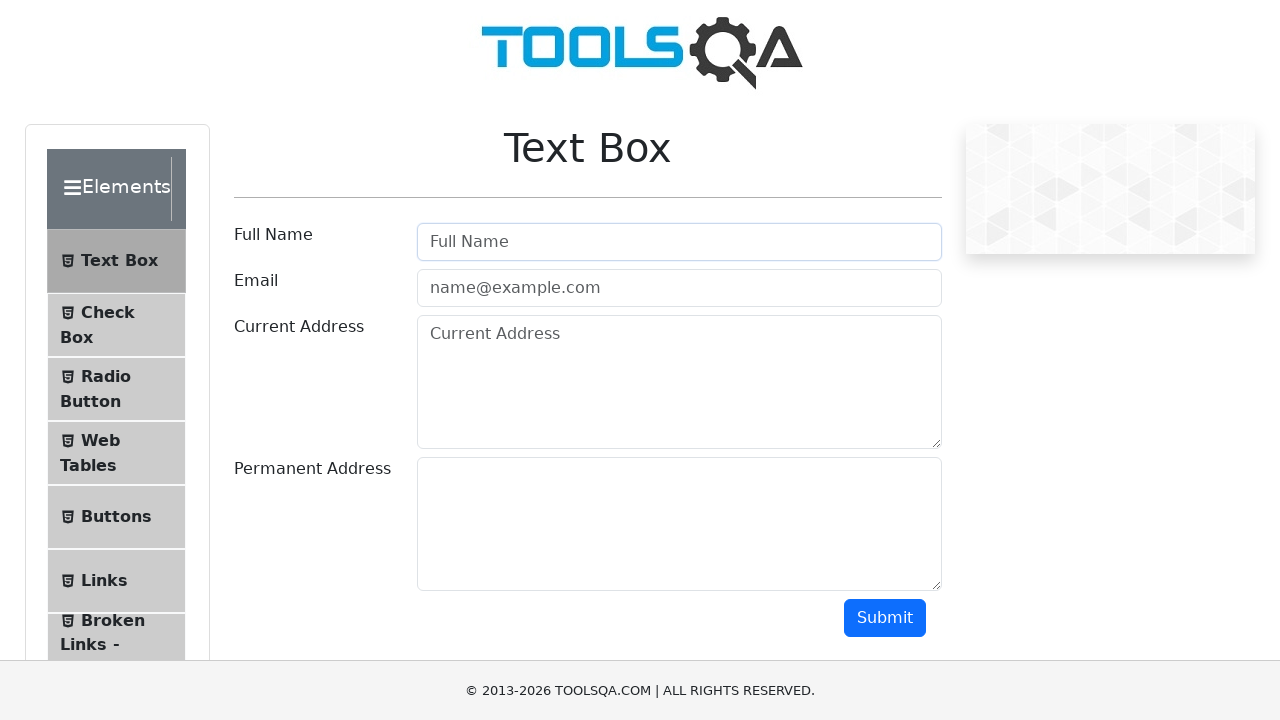

Cleared userName field on #userName
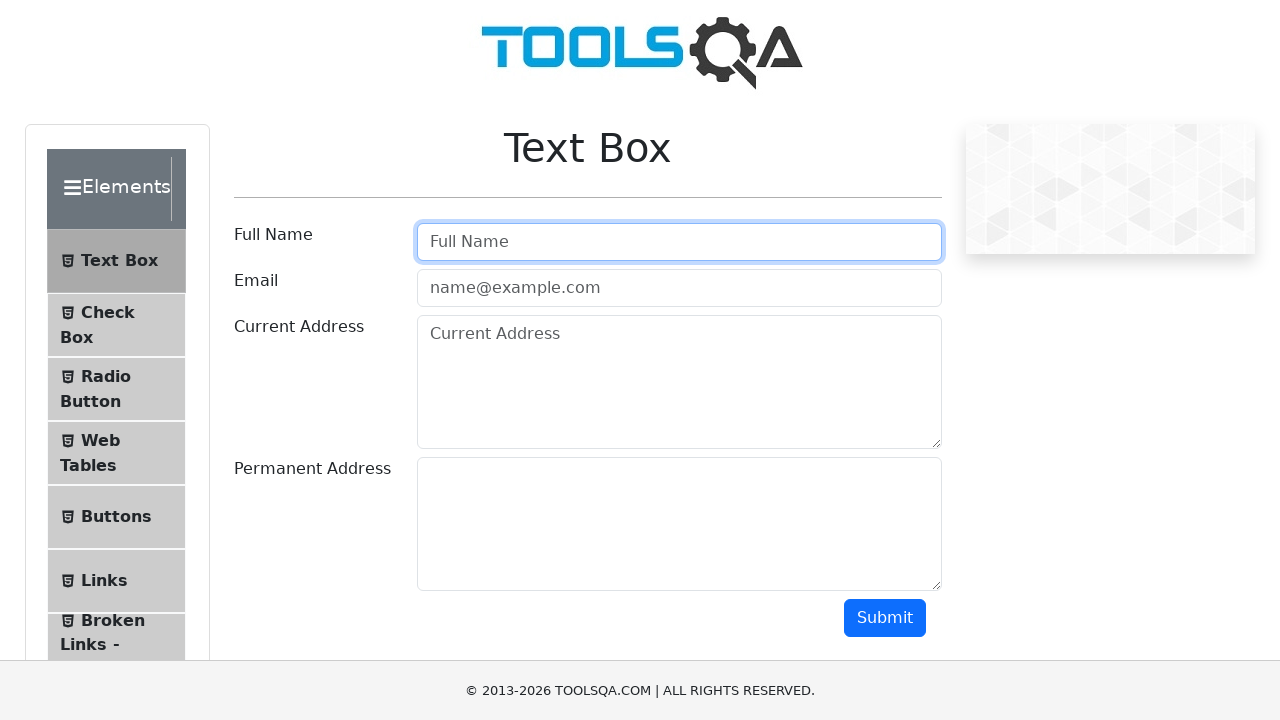

Filled userName field with 'Nama' on #userName
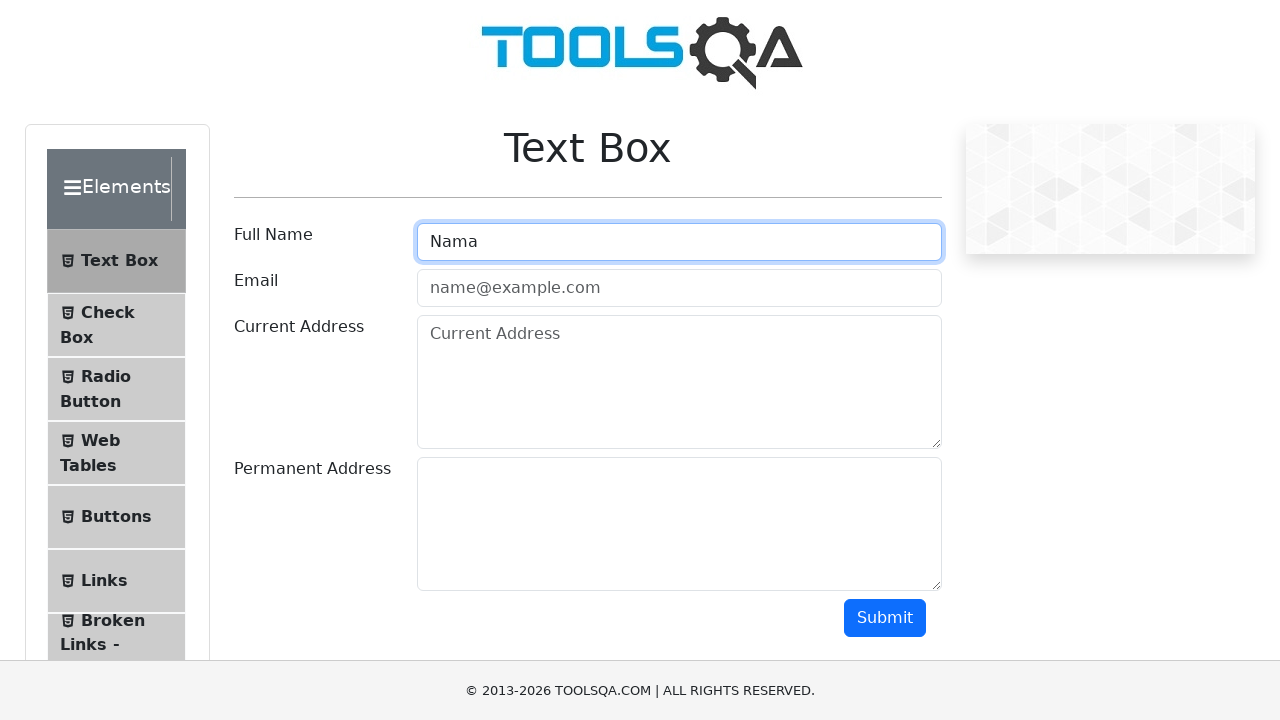

Submitted form with only userName filled at (885, 618) on #submit
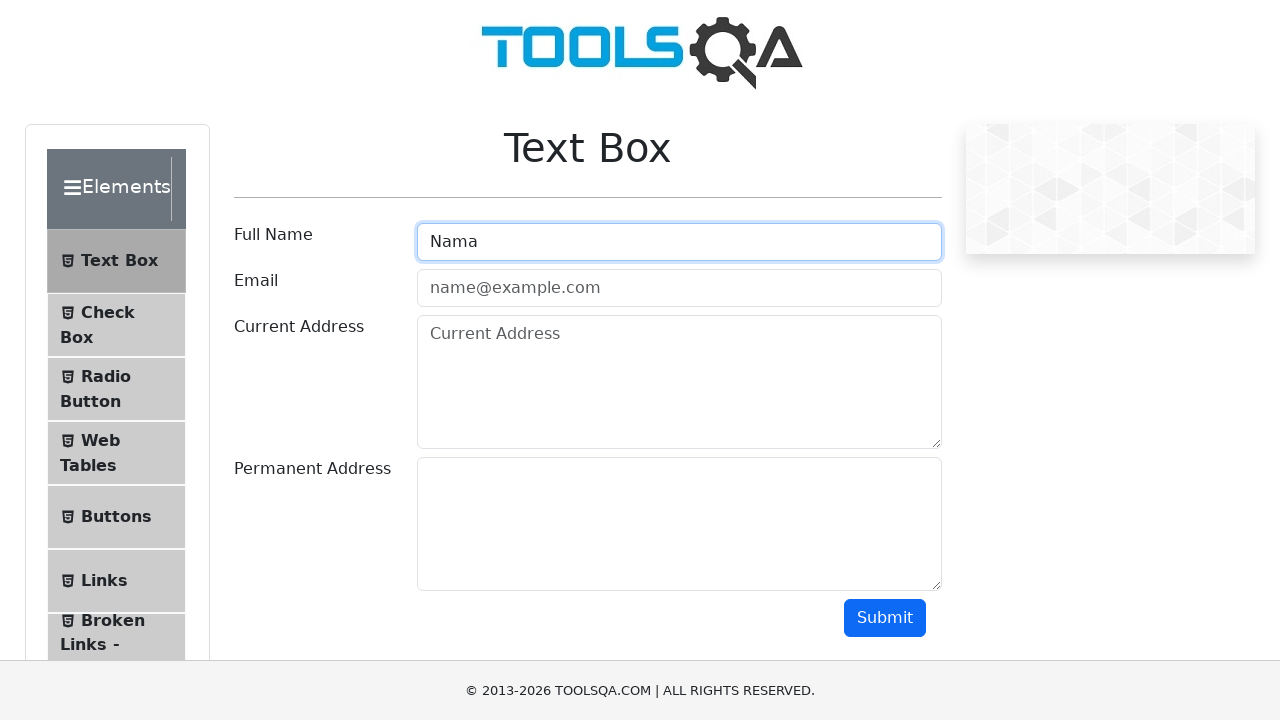

Clicked userEmail input field at (679, 288) on #userEmail
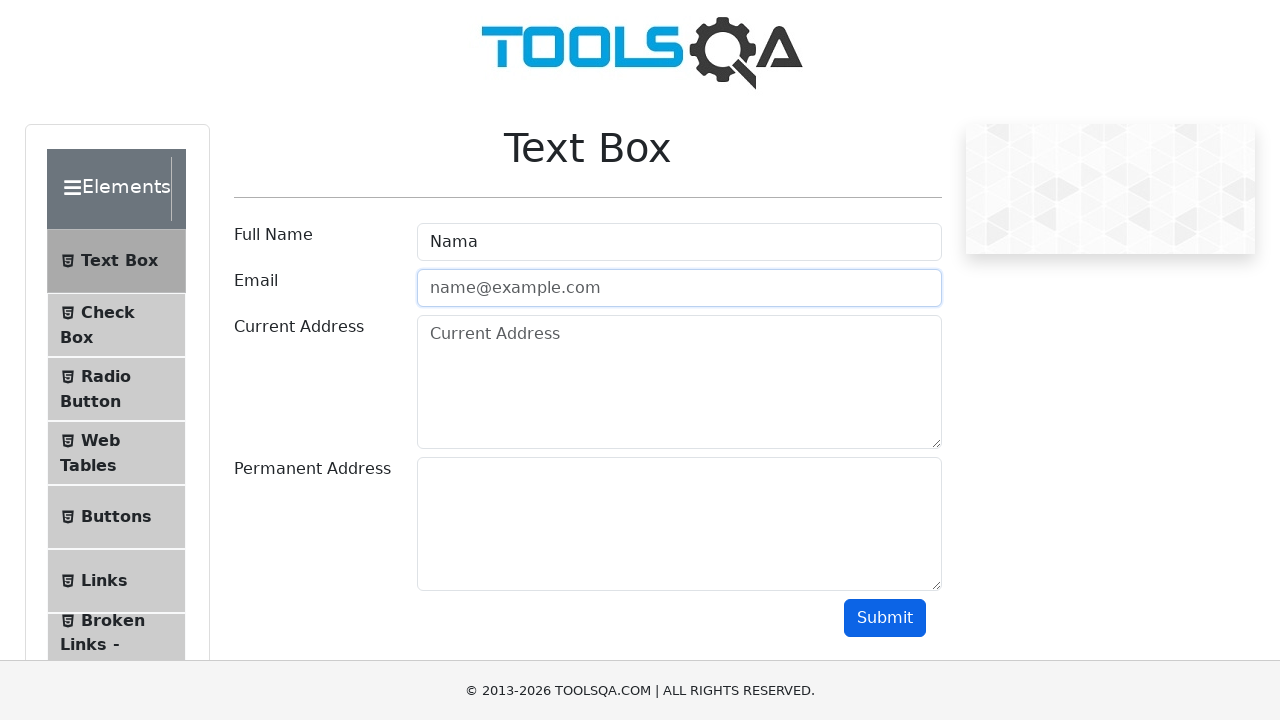

Cleared userEmail field on #userEmail
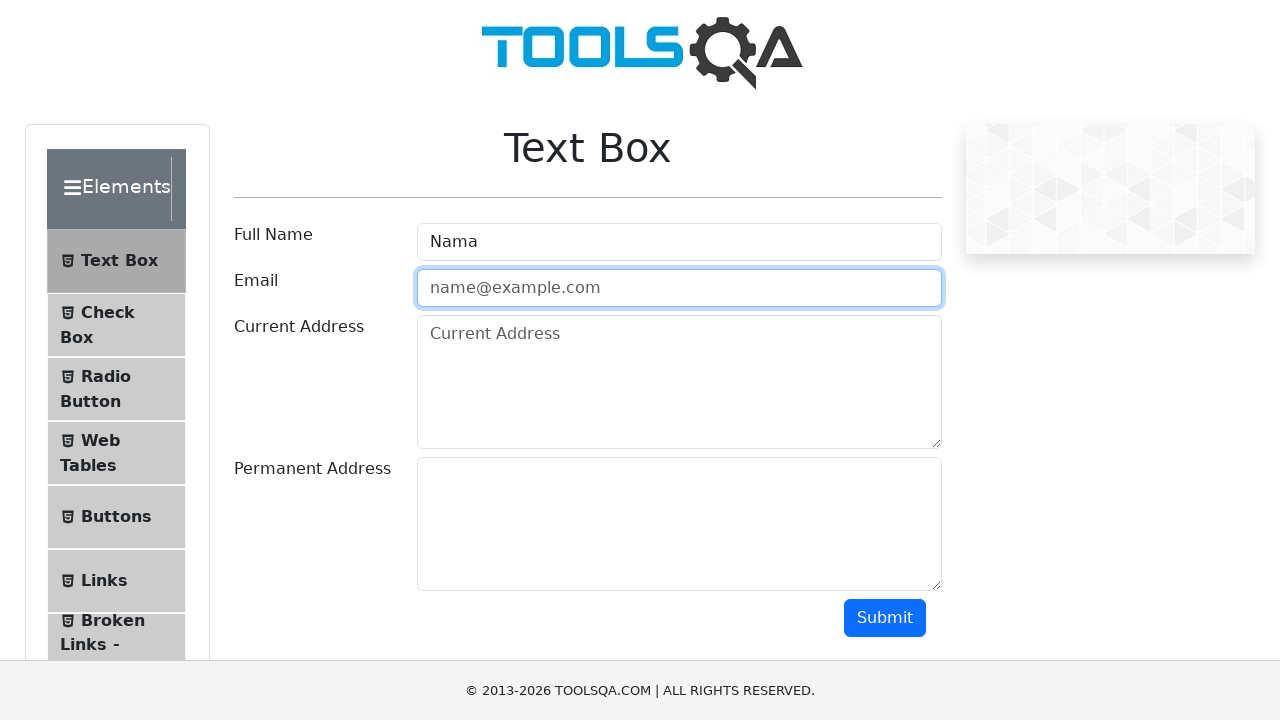

Filled userEmail field with invalid email 'email' on #userEmail
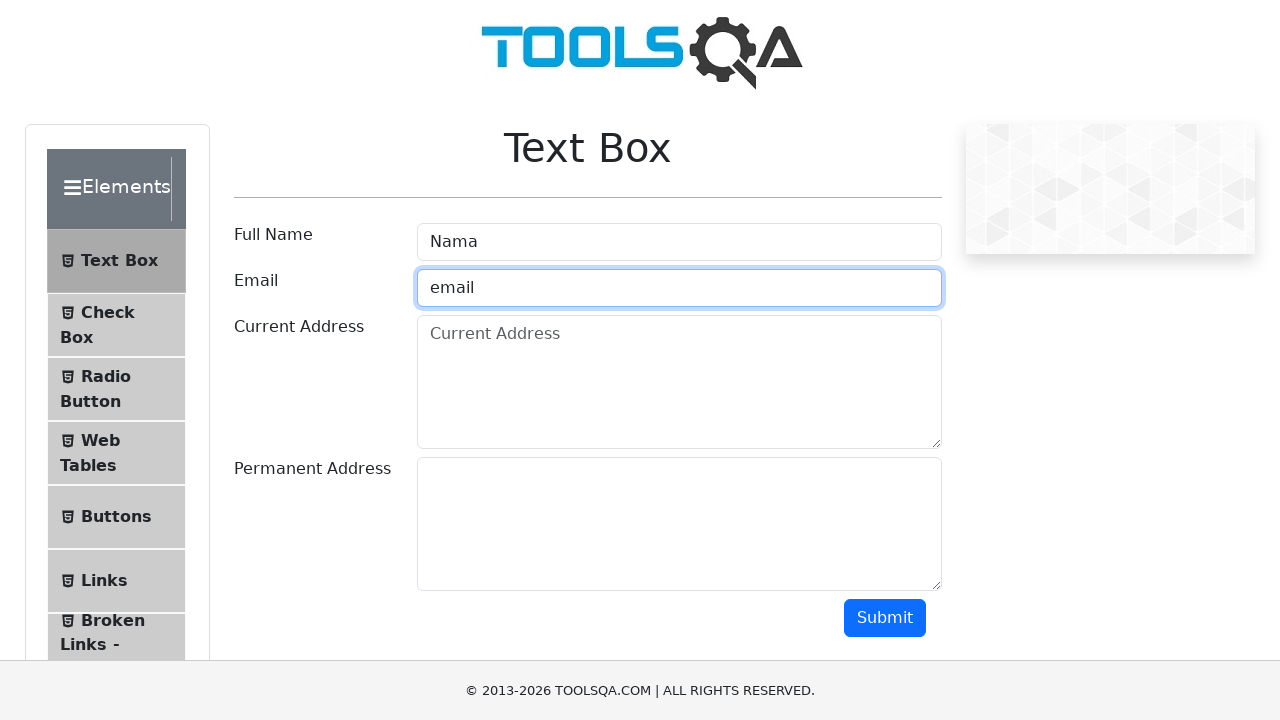

Submitted form with invalid email format at (885, 618) on #submit
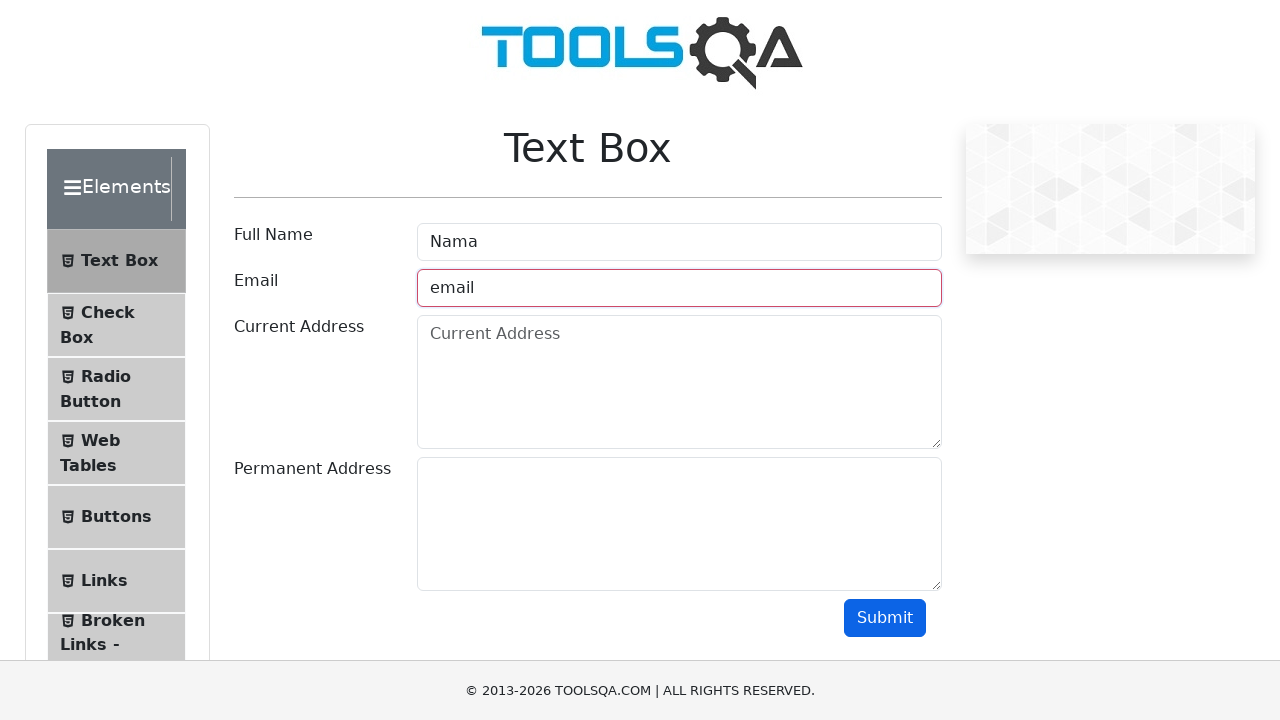

Clicked userEmail input field again at (679, 288) on #userEmail
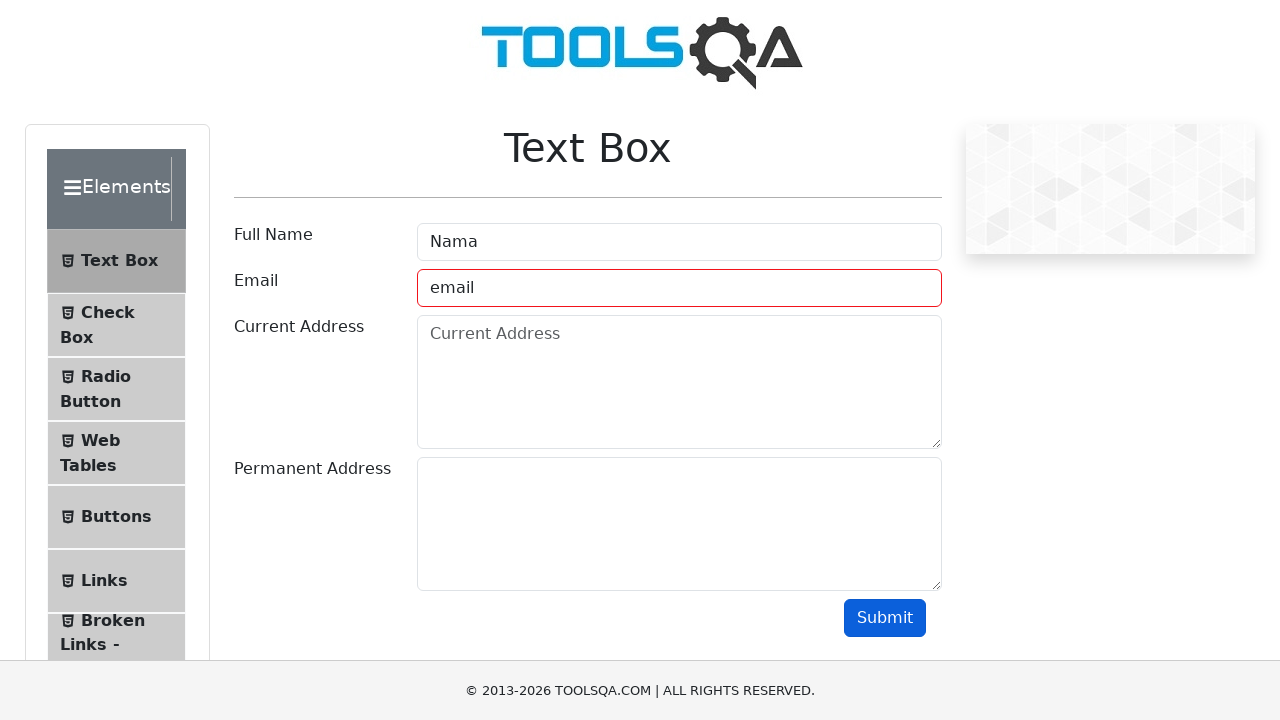

Cleared userEmail field on #userEmail
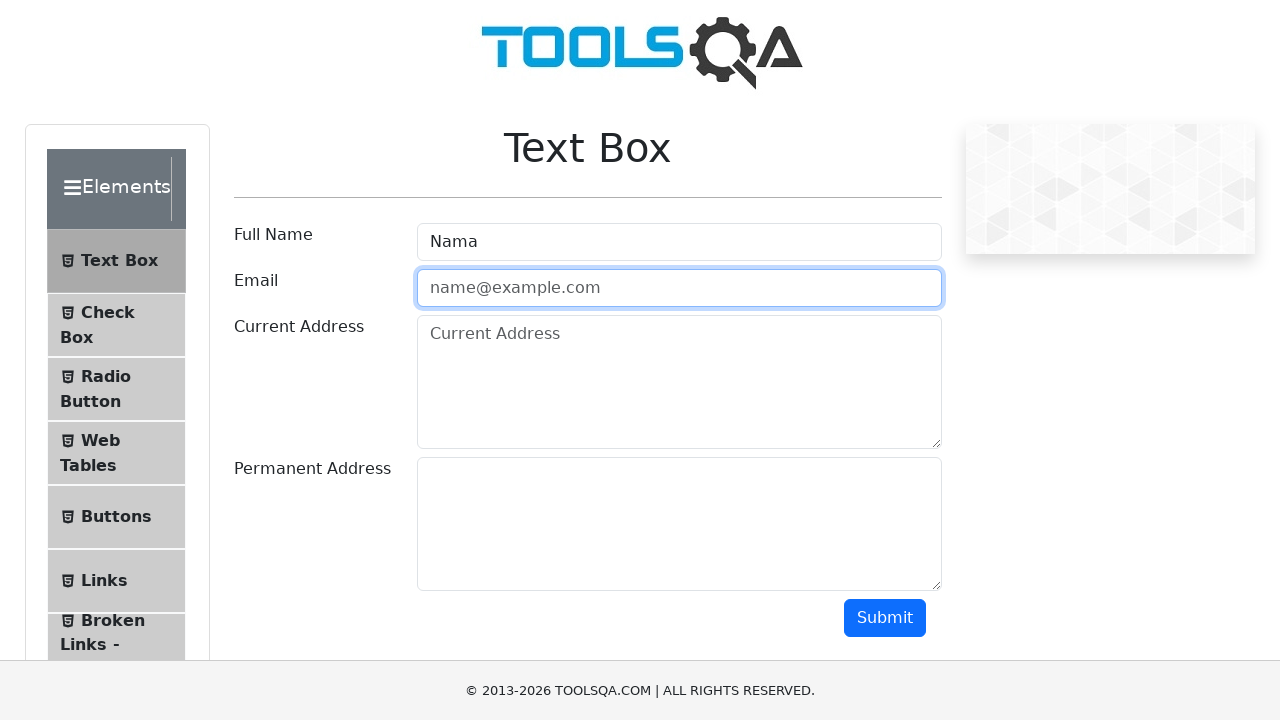

Filled userEmail field with partially valid email 'email@co' on #userEmail
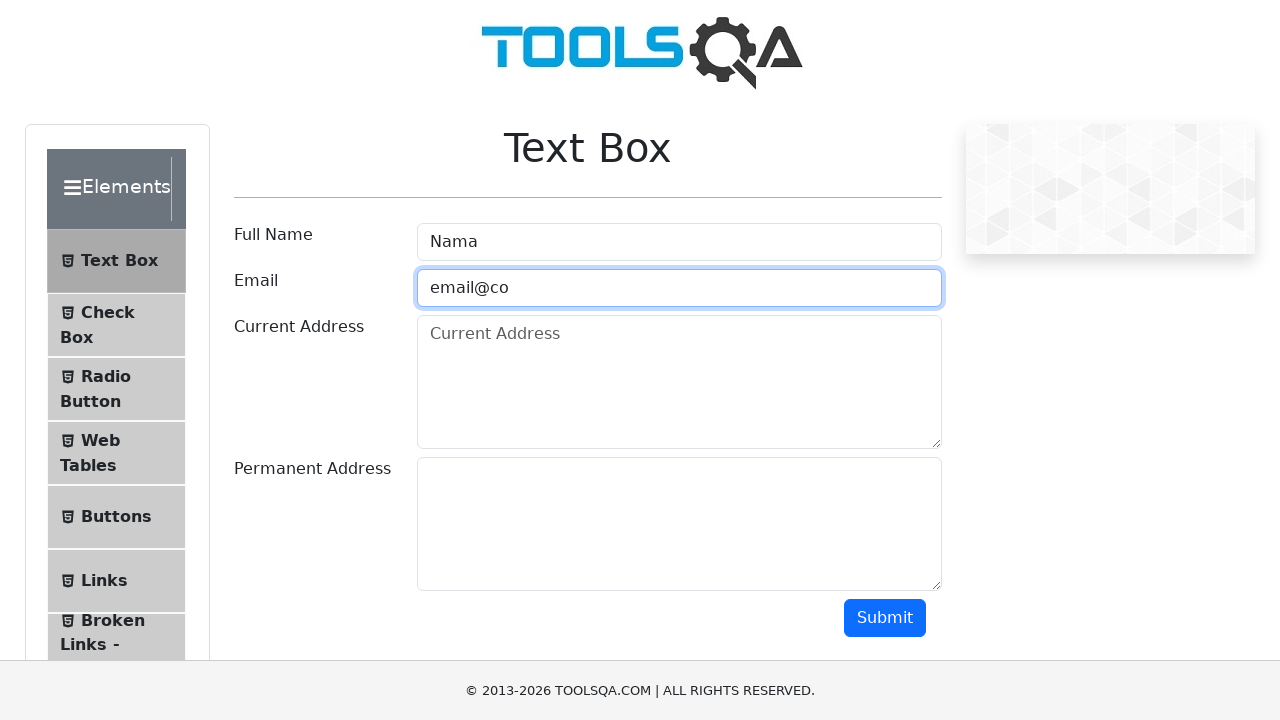

Submitted form with partially valid email at (885, 618) on #submit
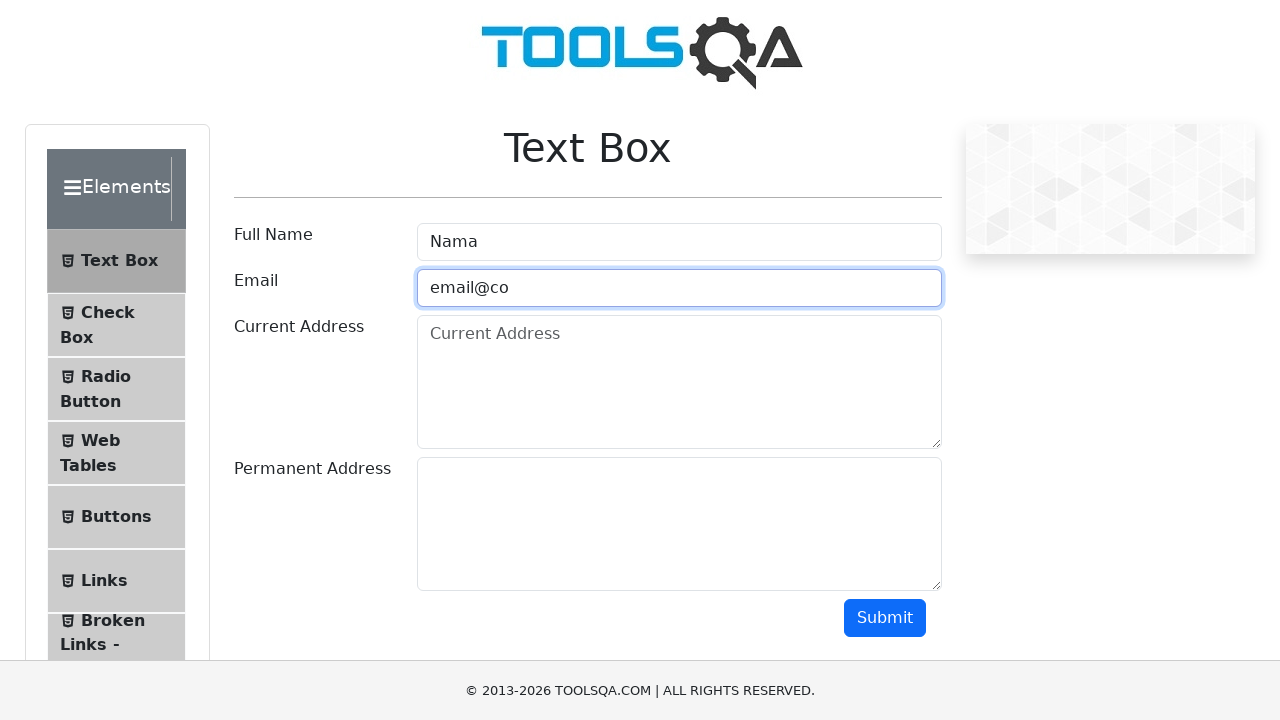

Clicked userEmail input field to update at (679, 288) on #userEmail
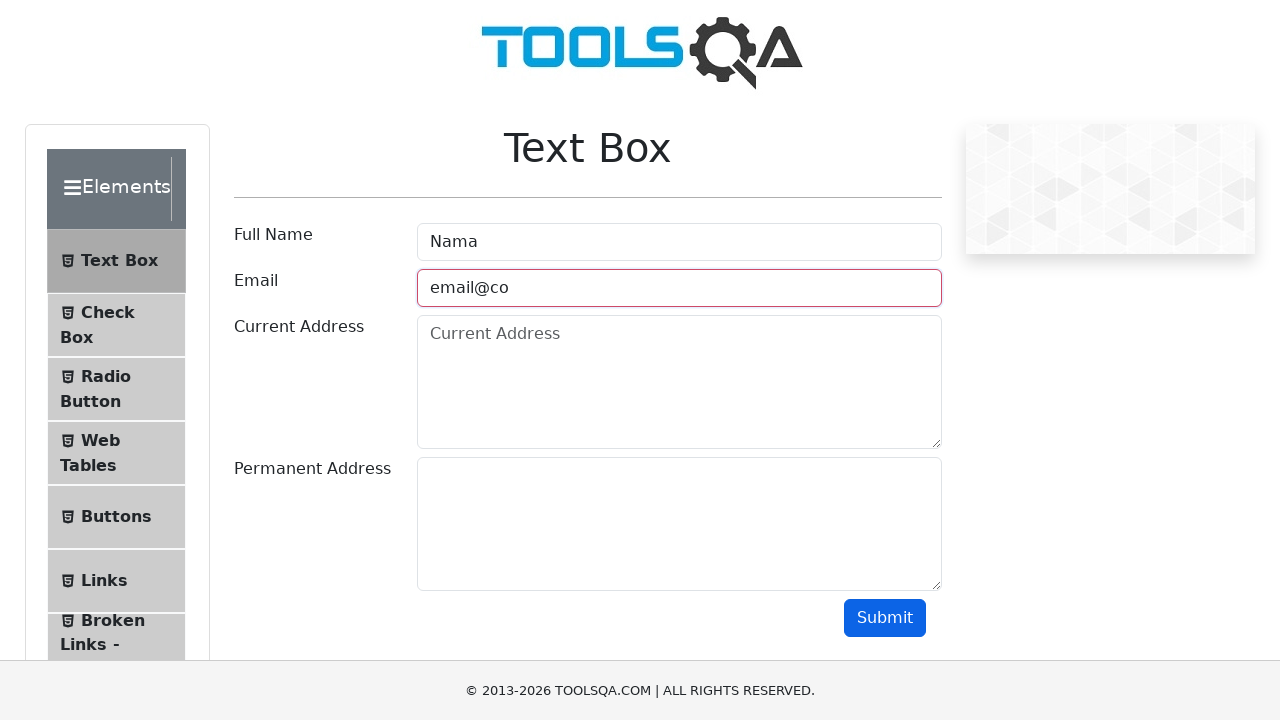

Cleared userEmail field on #userEmail
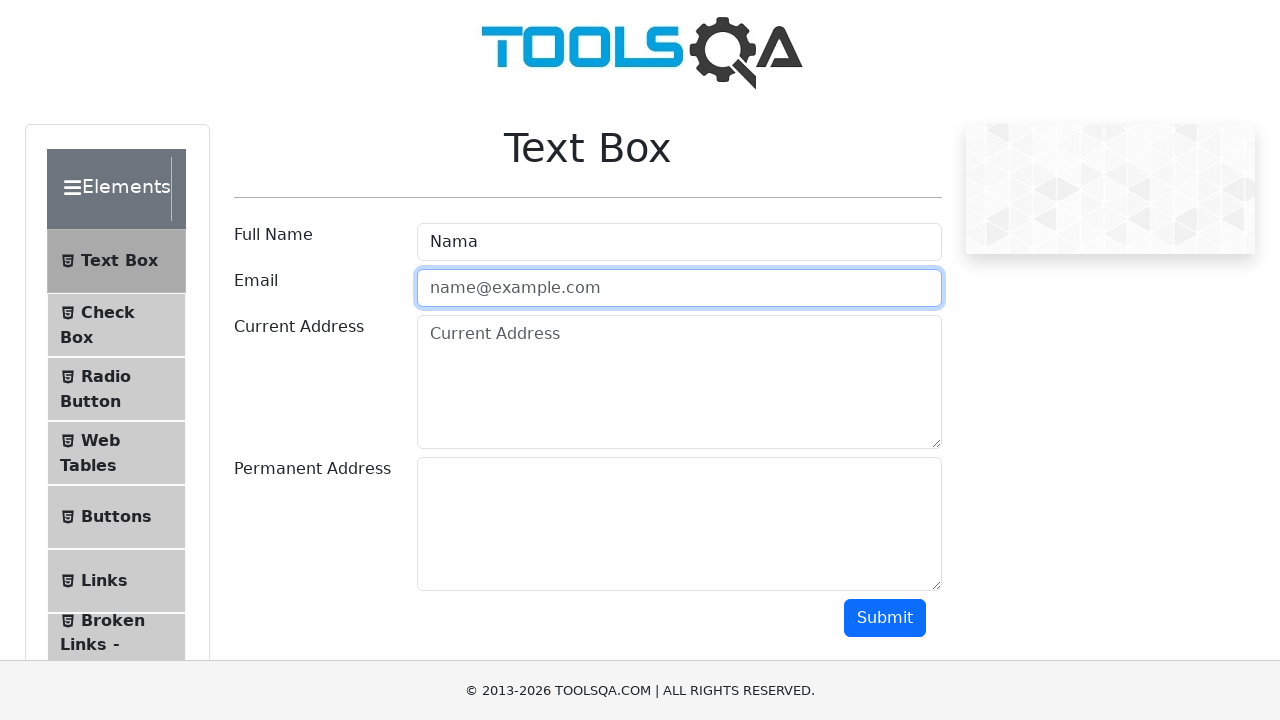

Filled userEmail field with valid email 'email@co.id' on #userEmail
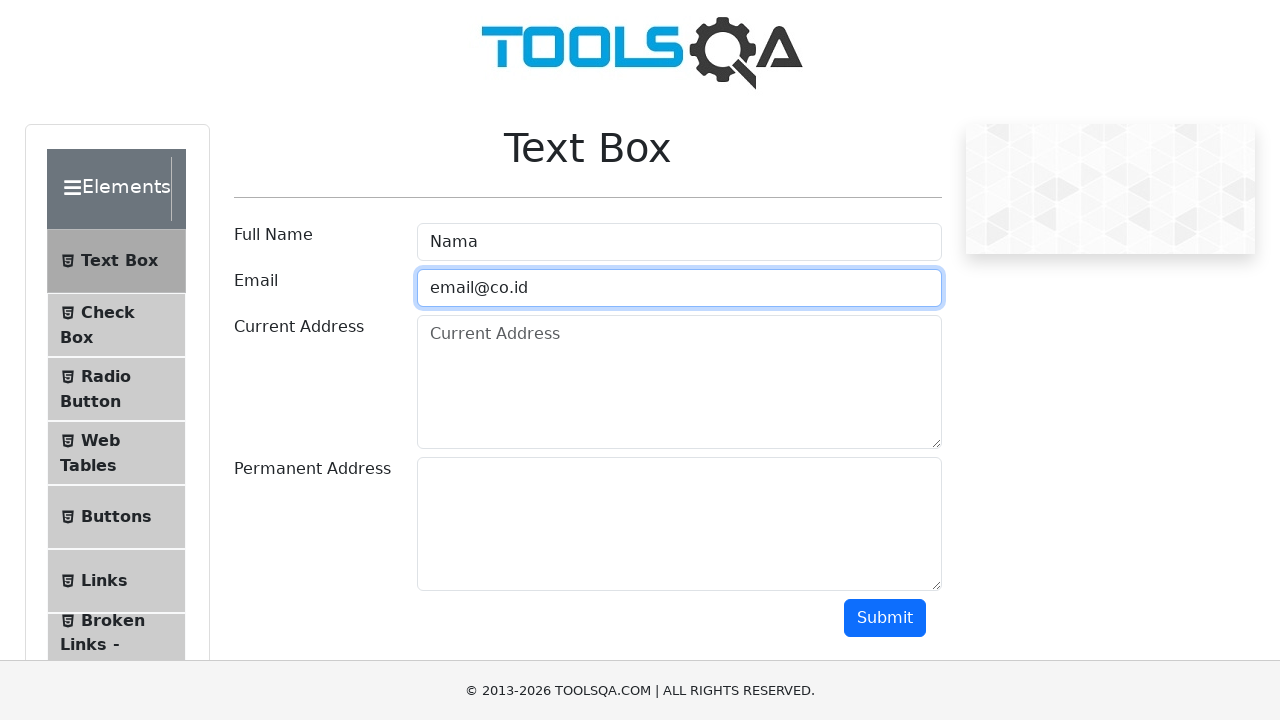

Submitted form with valid email at (885, 618) on #submit
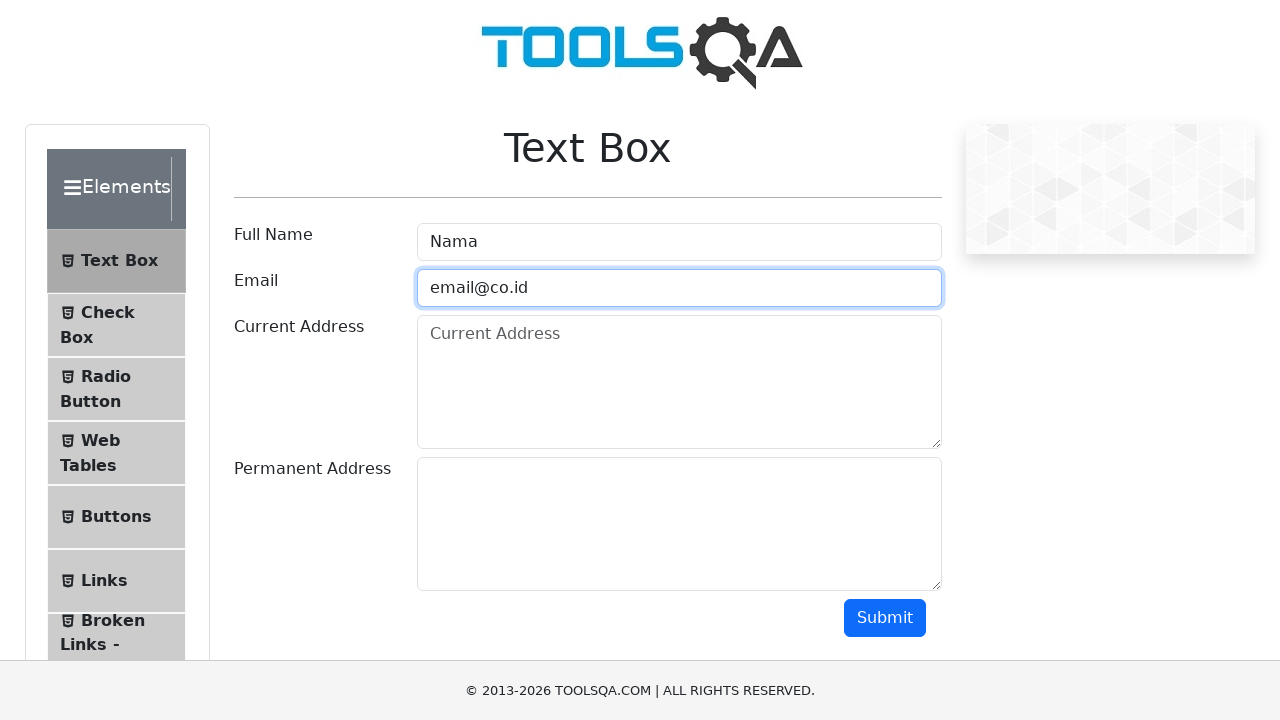

Clicked currentAddress input field at (679, 382) on #currentAddress
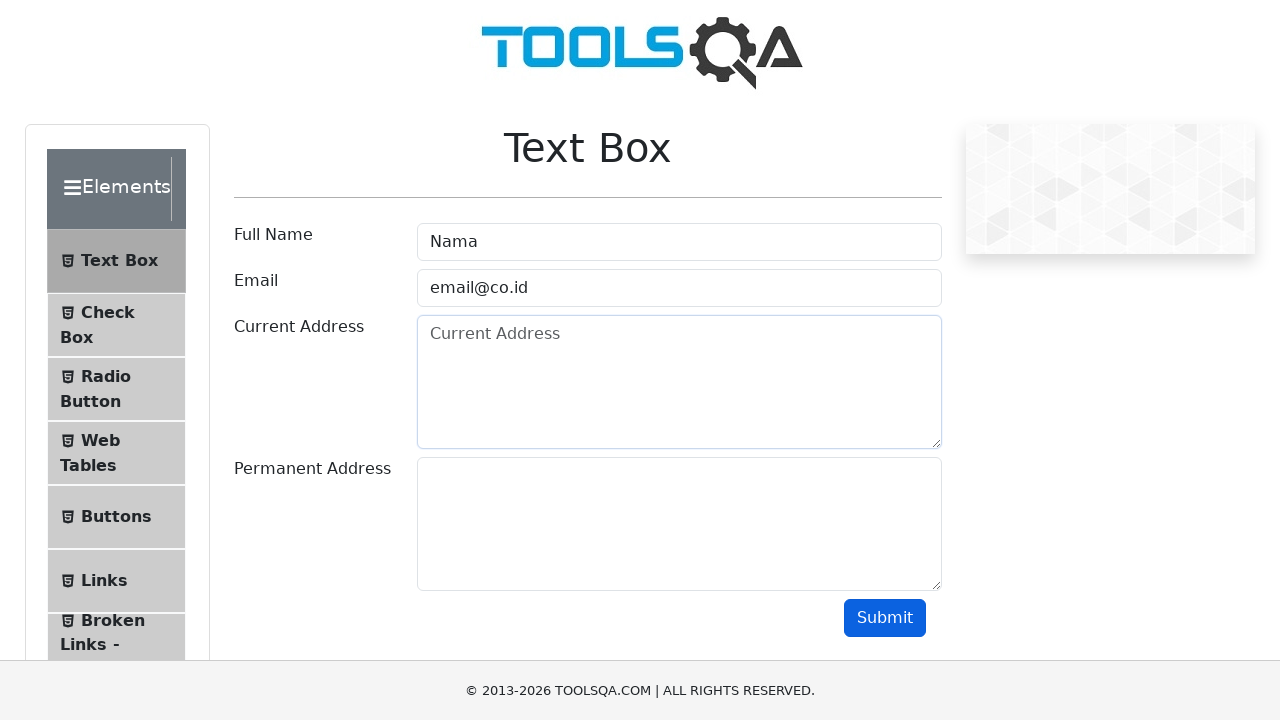

Cleared currentAddress field on #currentAddress
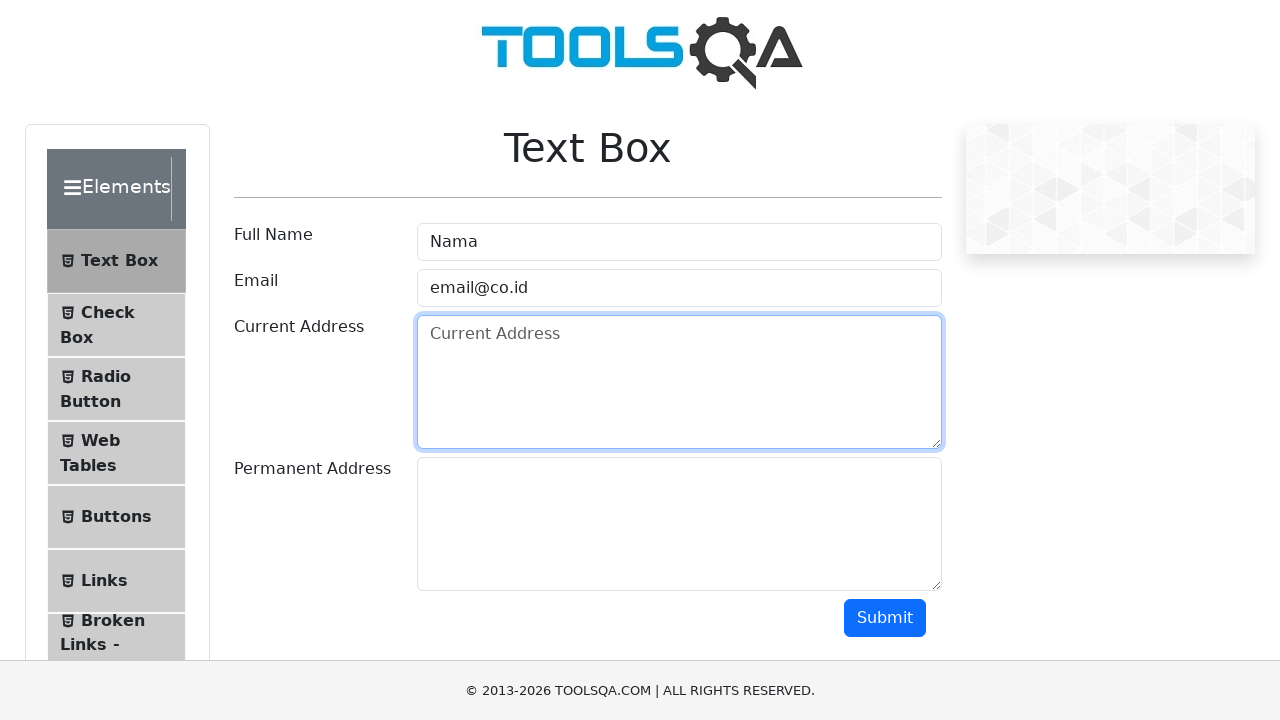

Filled currentAddress field with 'Jl.sari' on #currentAddress
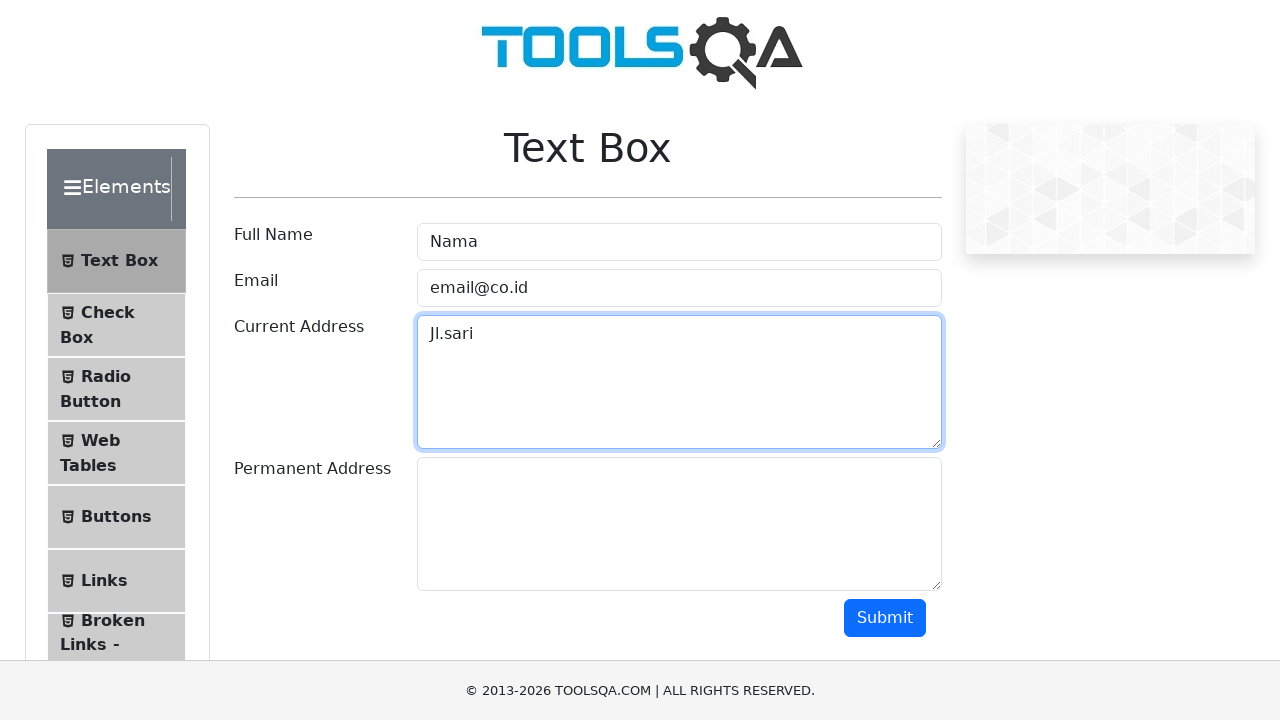

Submitted form with currentAddress filled at (885, 618) on #submit
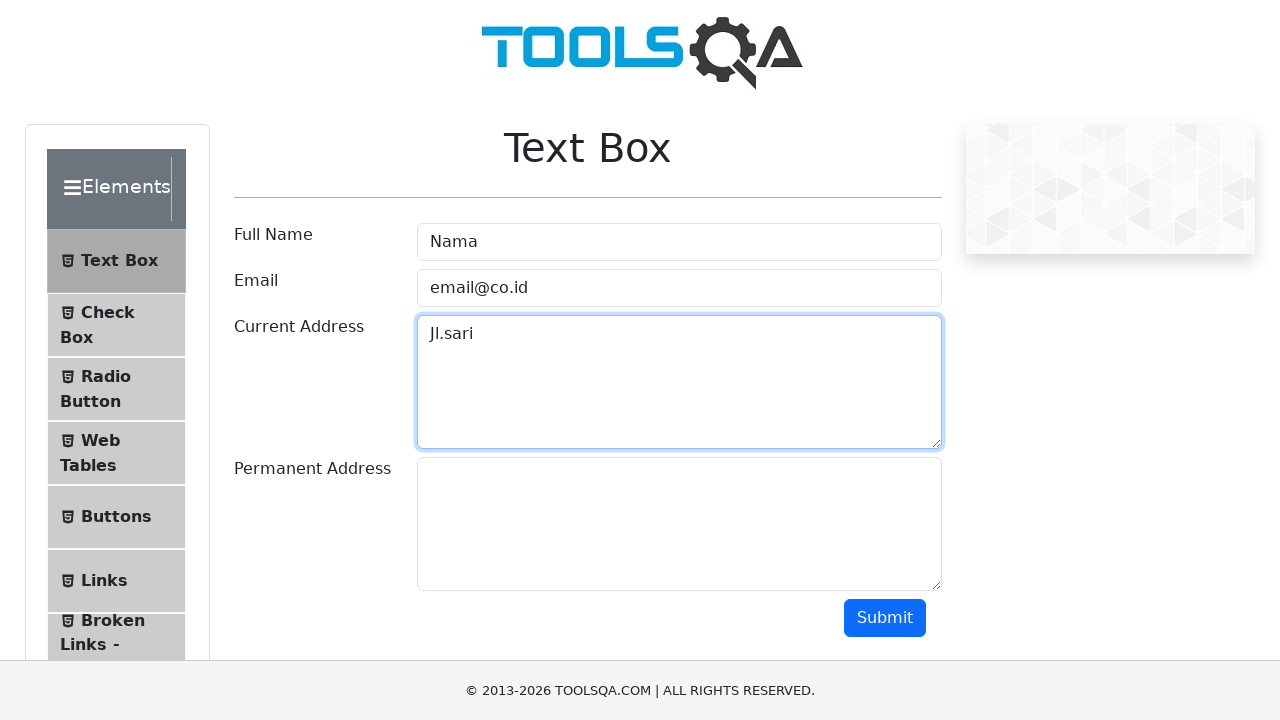

Clicked permanentAddress input field at (679, 524) on #permanentAddress
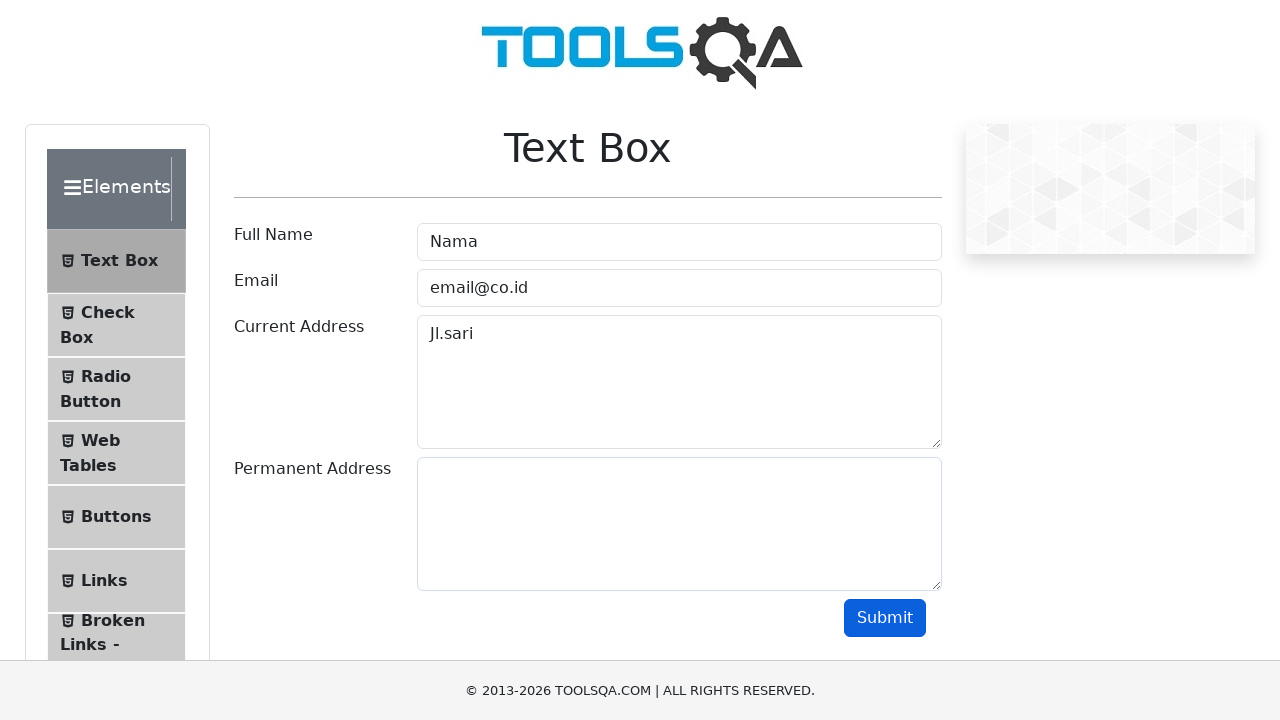

Cleared permanentAddress field on #permanentAddress
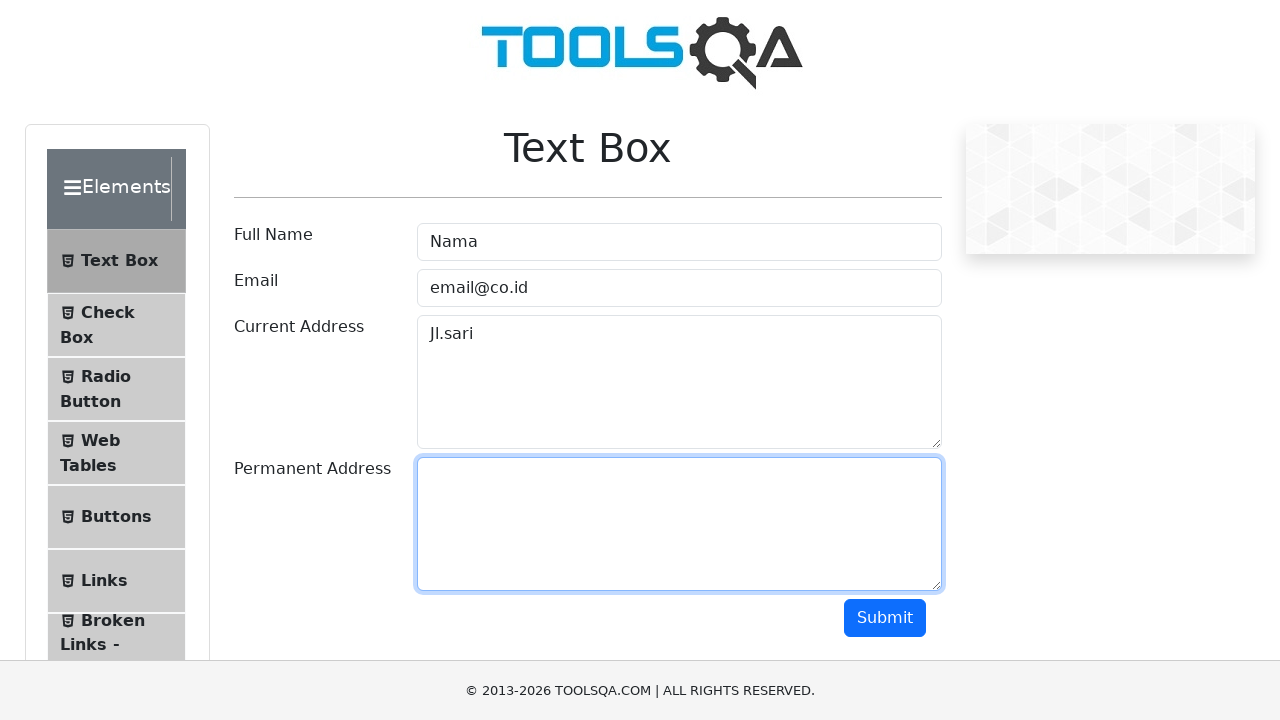

Filled permanentAddress field with 'Jl.Jkt' on #permanentAddress
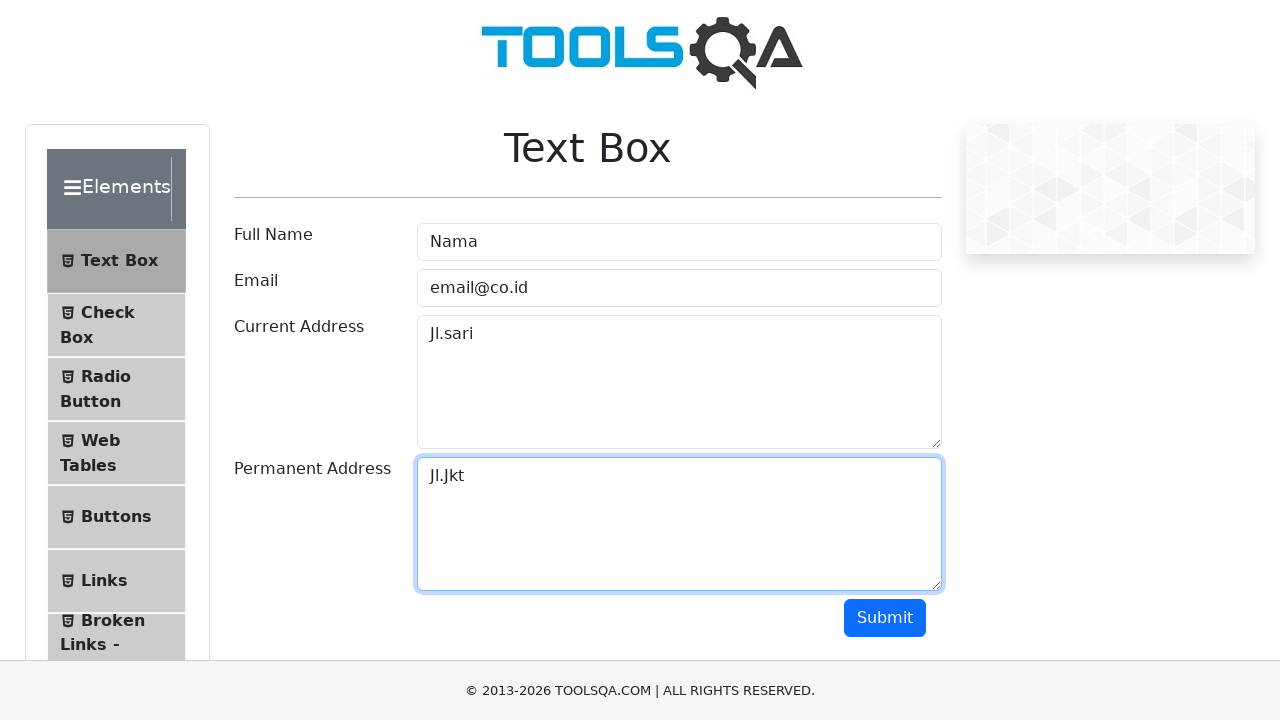

Submitted form with all fields completed at (885, 618) on #submit
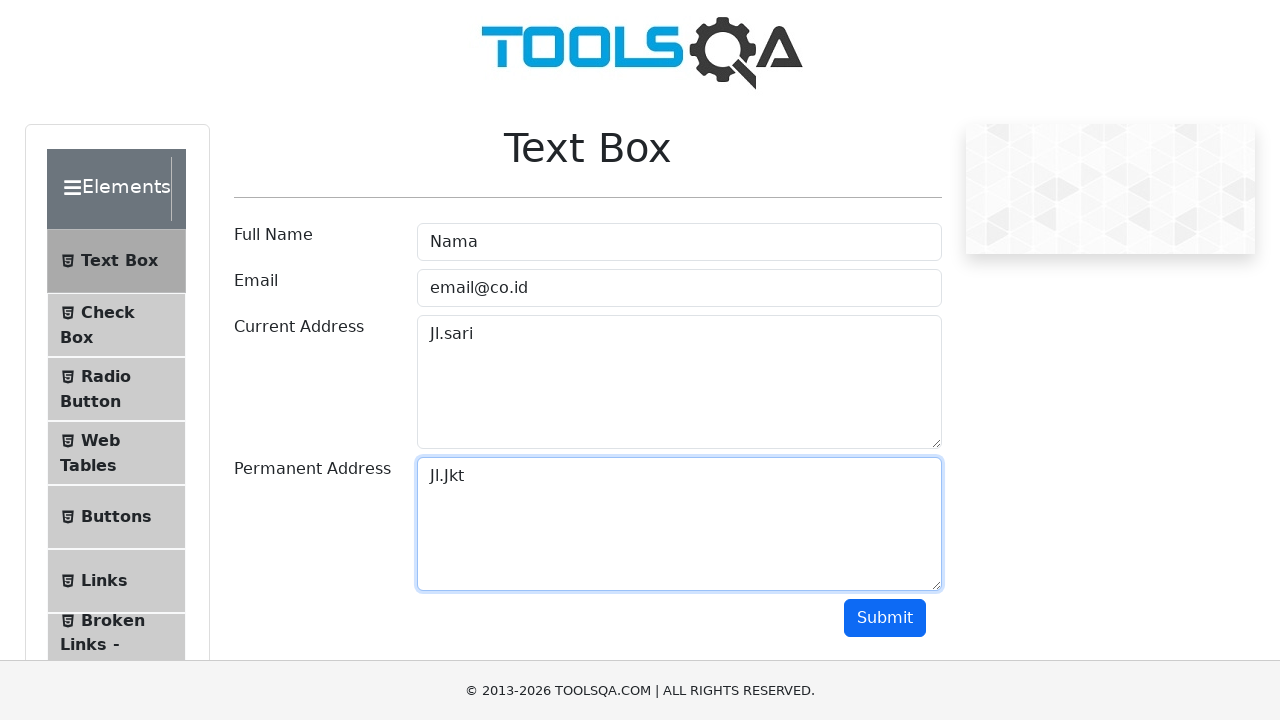

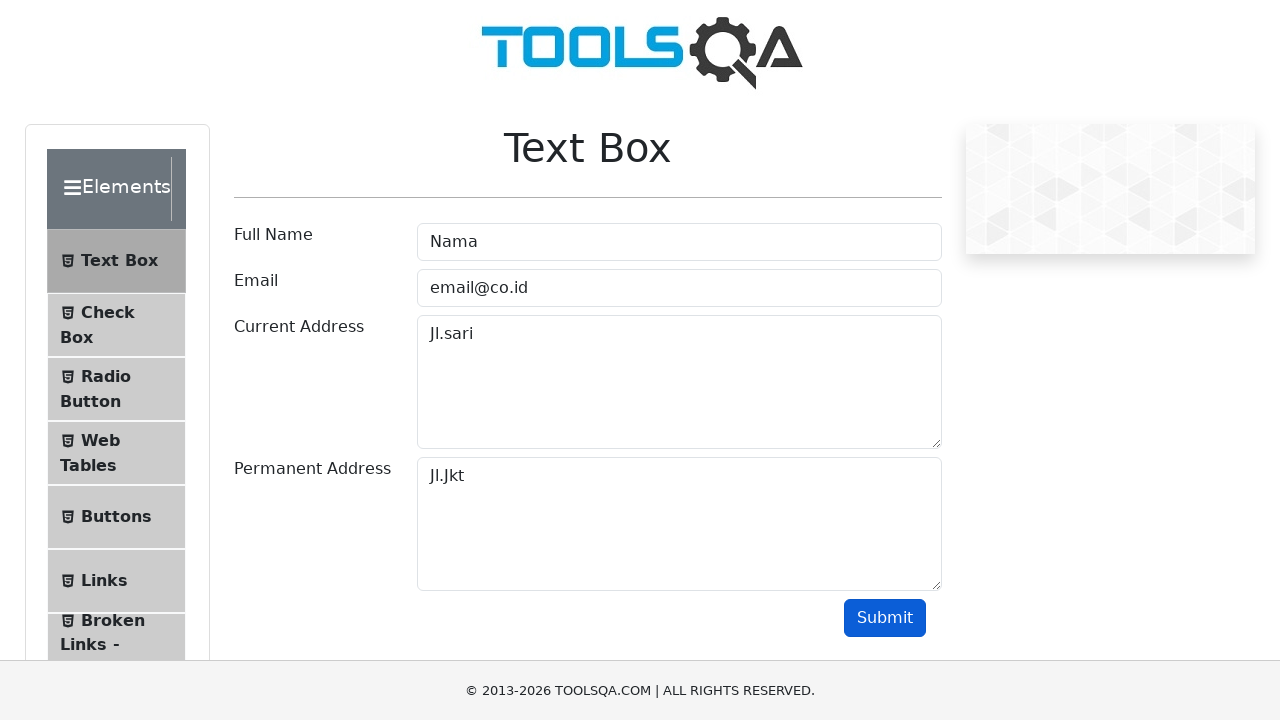